Navigates to the Agile Open Talks website and verifies the page loads successfully

Starting URL: https://agileopentalks.ru/

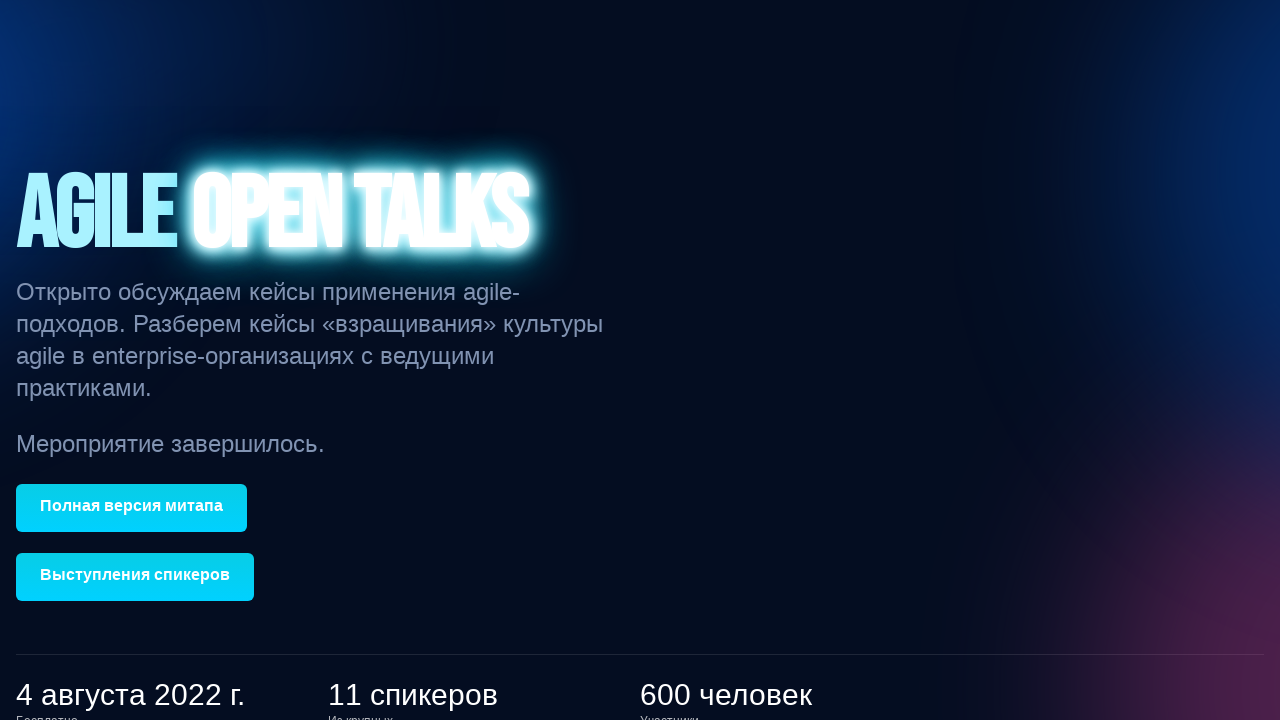

Waited for page to reach networkidle state
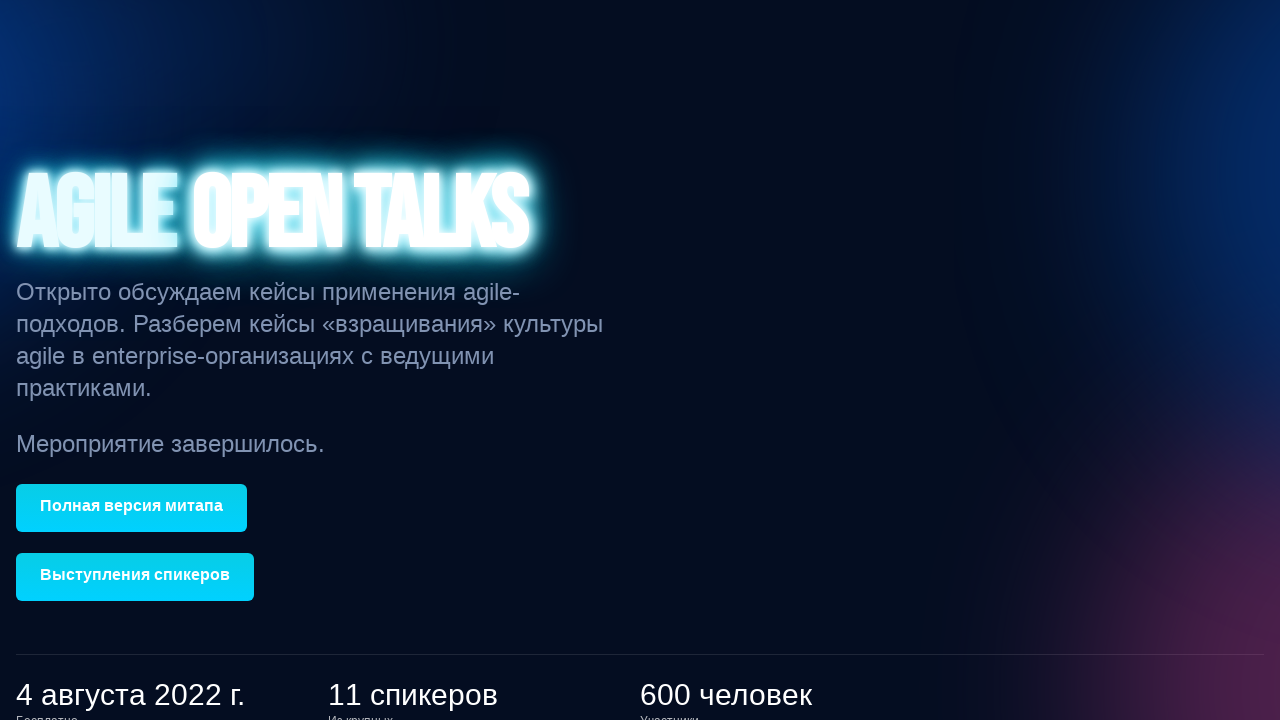

Verified body element is present on Agile Open Talks website
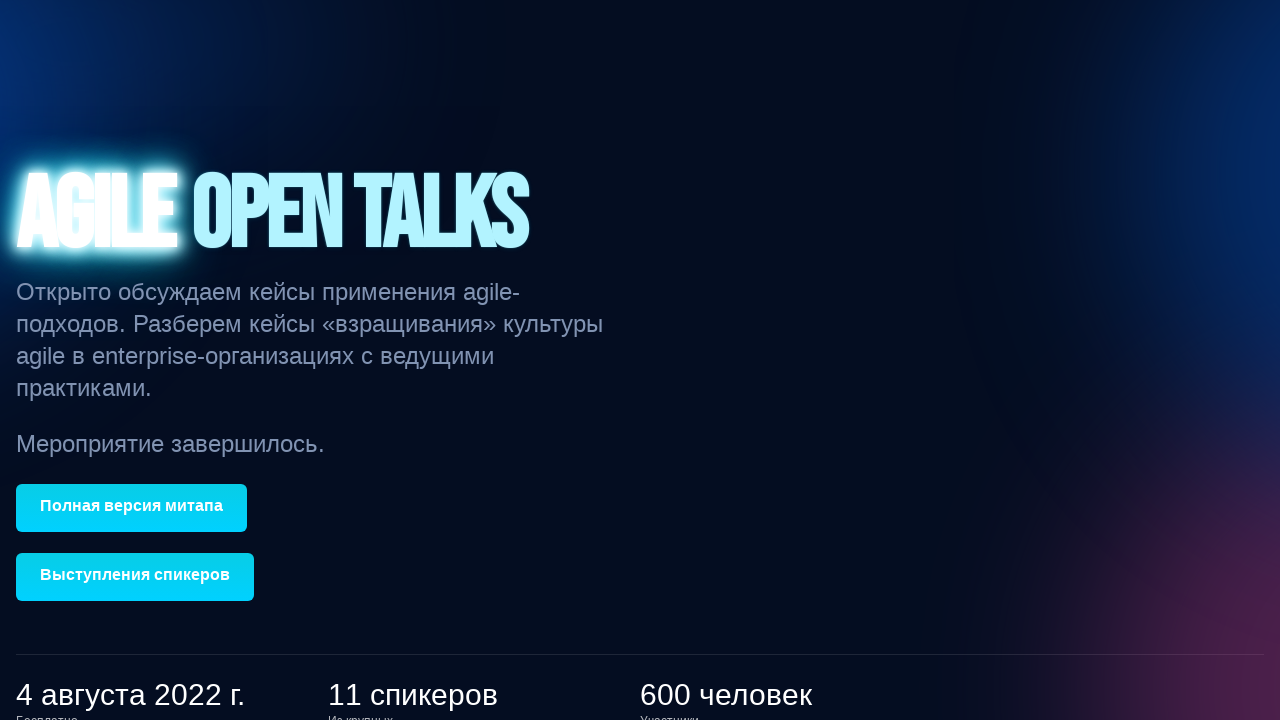

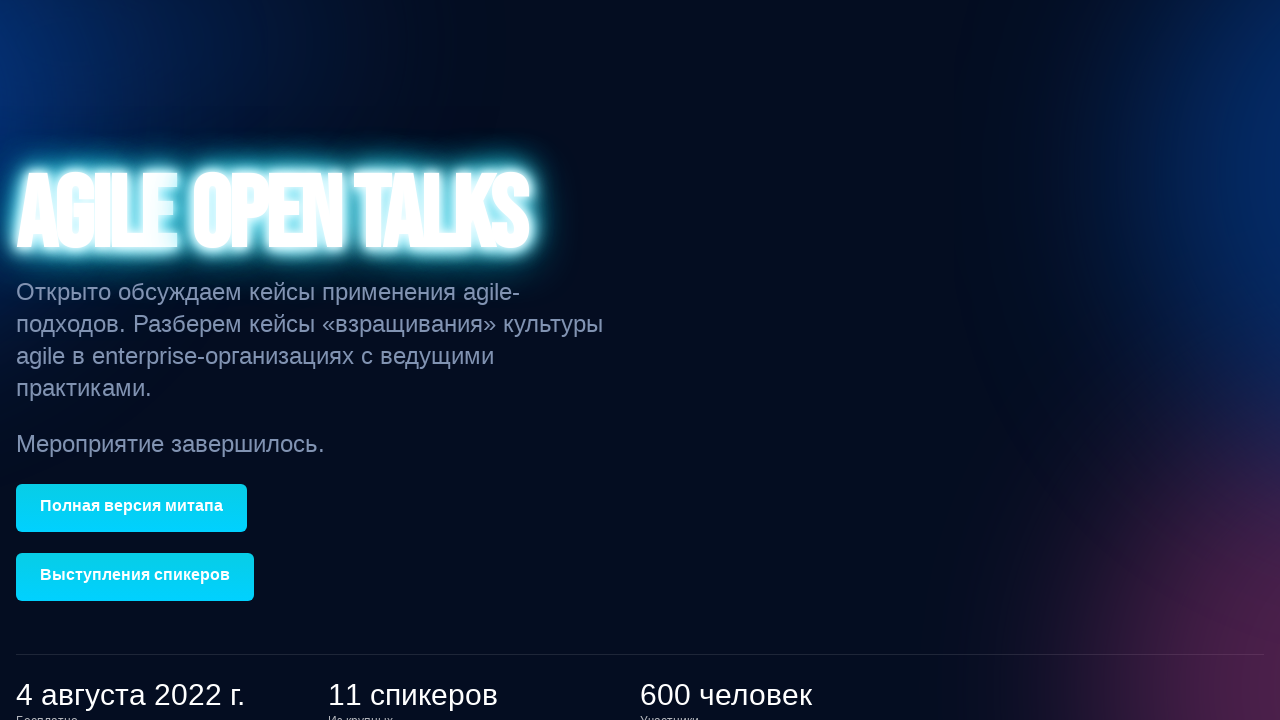